Demonstrates filling text input fields using different Playwright approaches including fill and type methods on name, email, phone, and textarea fields.

Starting URL: https://testautomationpractice.blogspot.com/

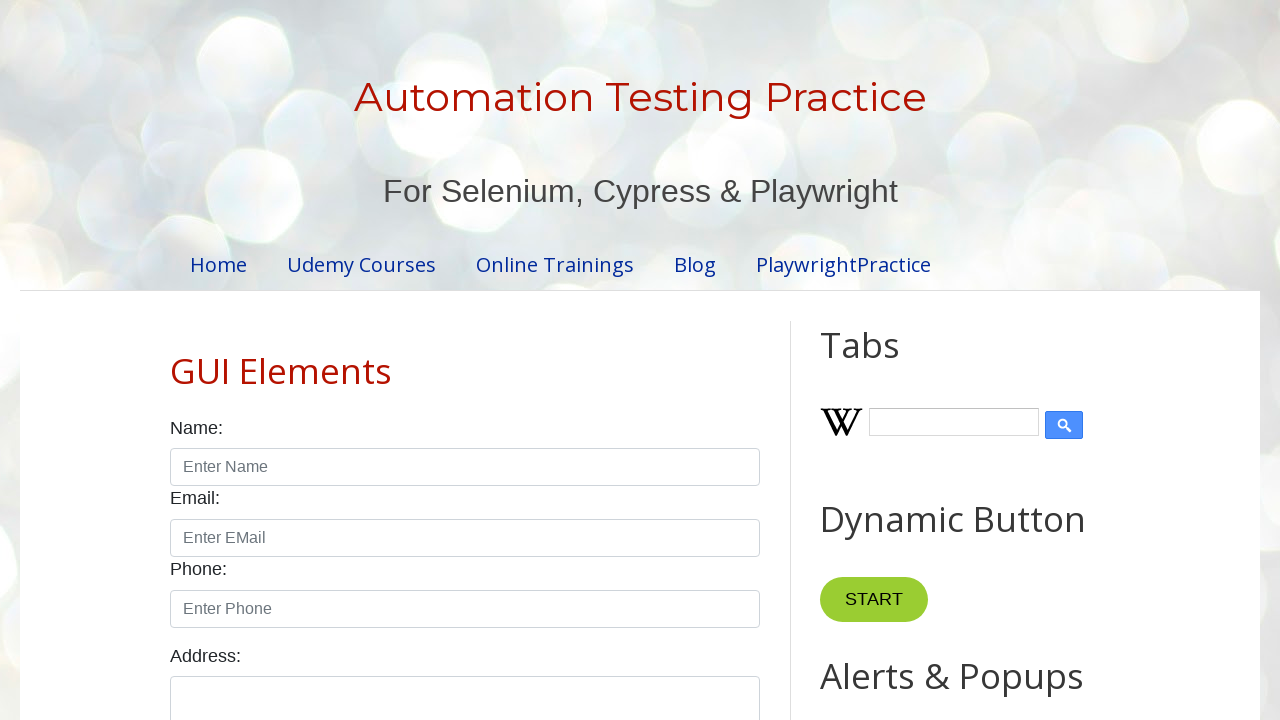

Filled name field with 'Sachin' using fill method on [id="name"]
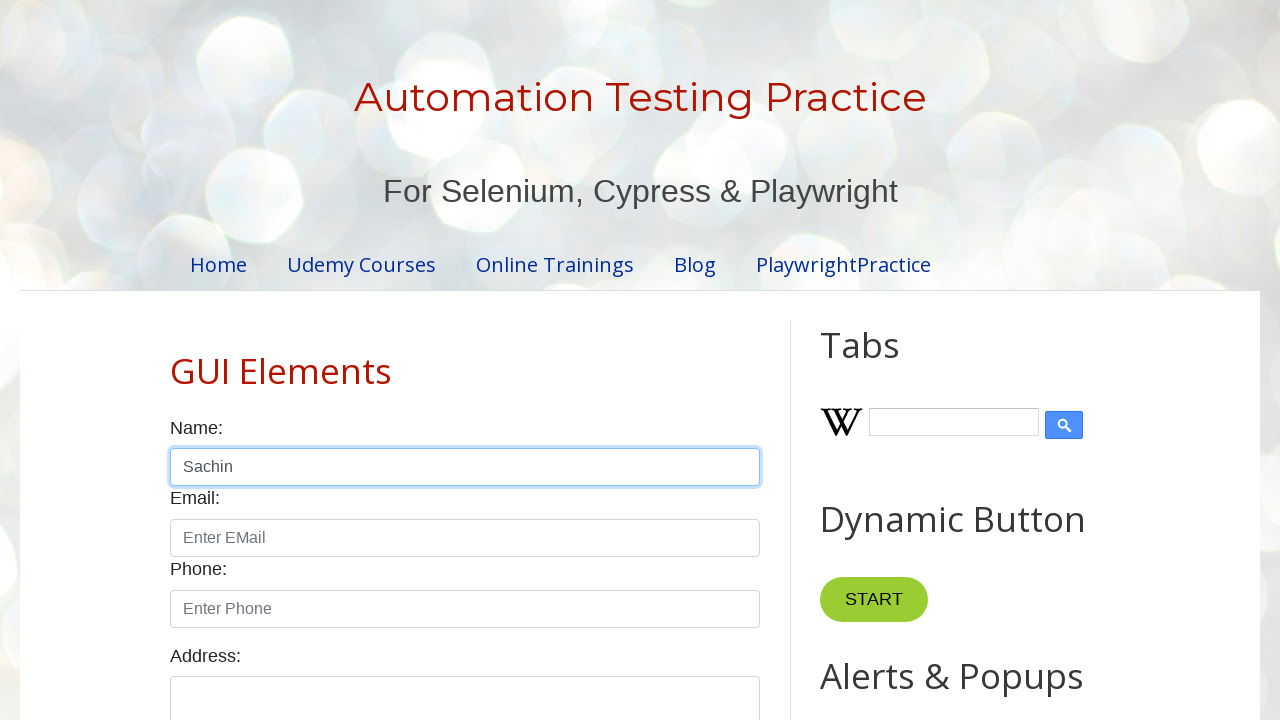

Filled email field with 's@ch.in' using fill method on [id="email"]
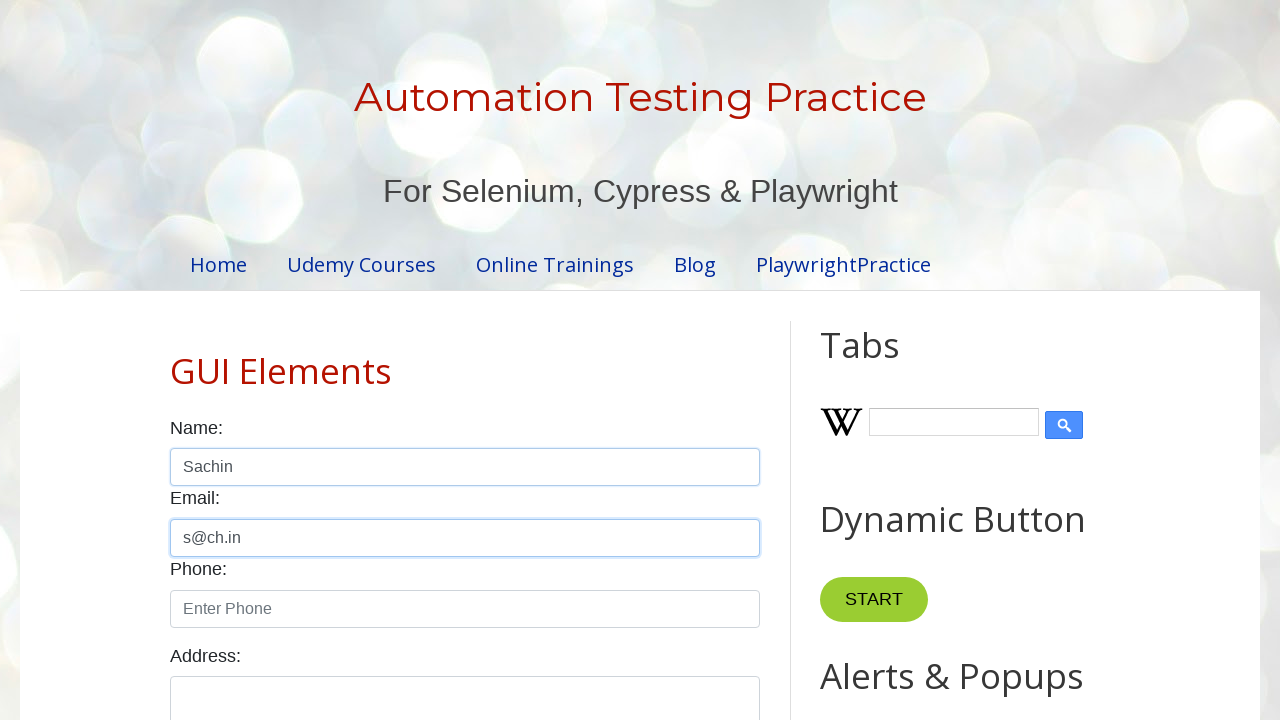

Typed phone number '1234567890' character by character on [id="phone"]
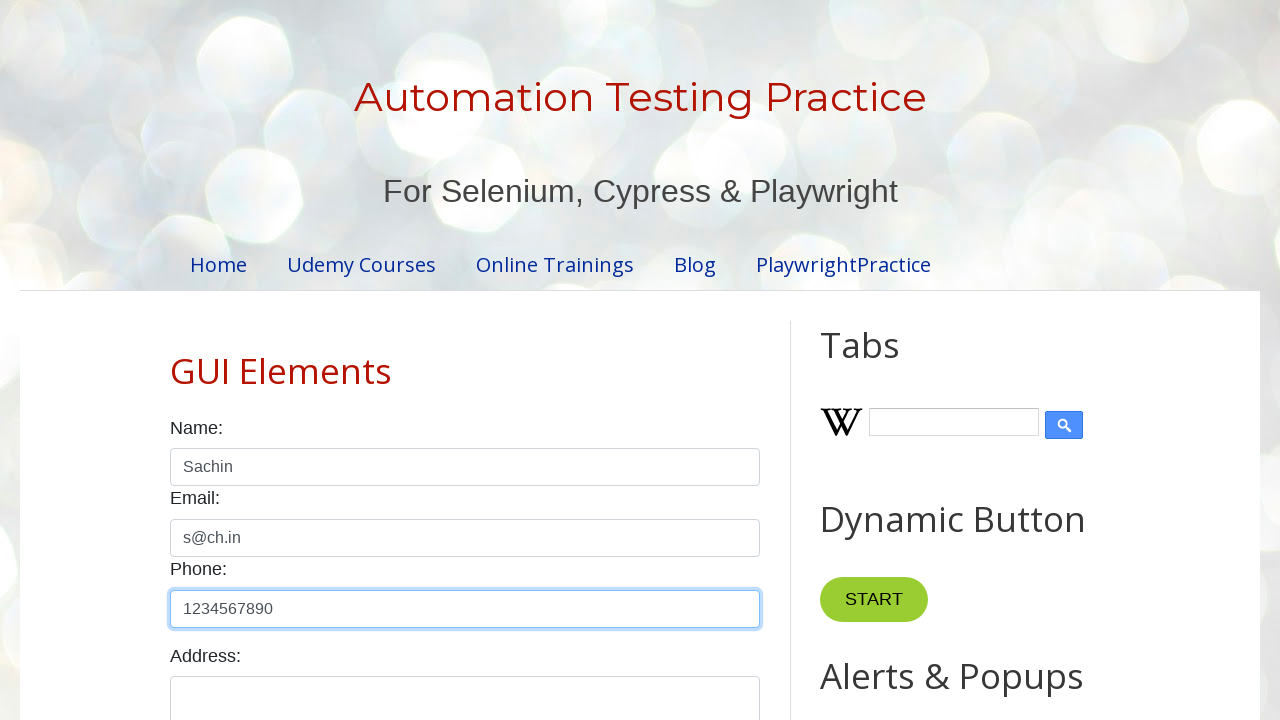

Typed address 'Sachin kn, Chikkamagaluru (D)' in textarea field on [id="textarea"]
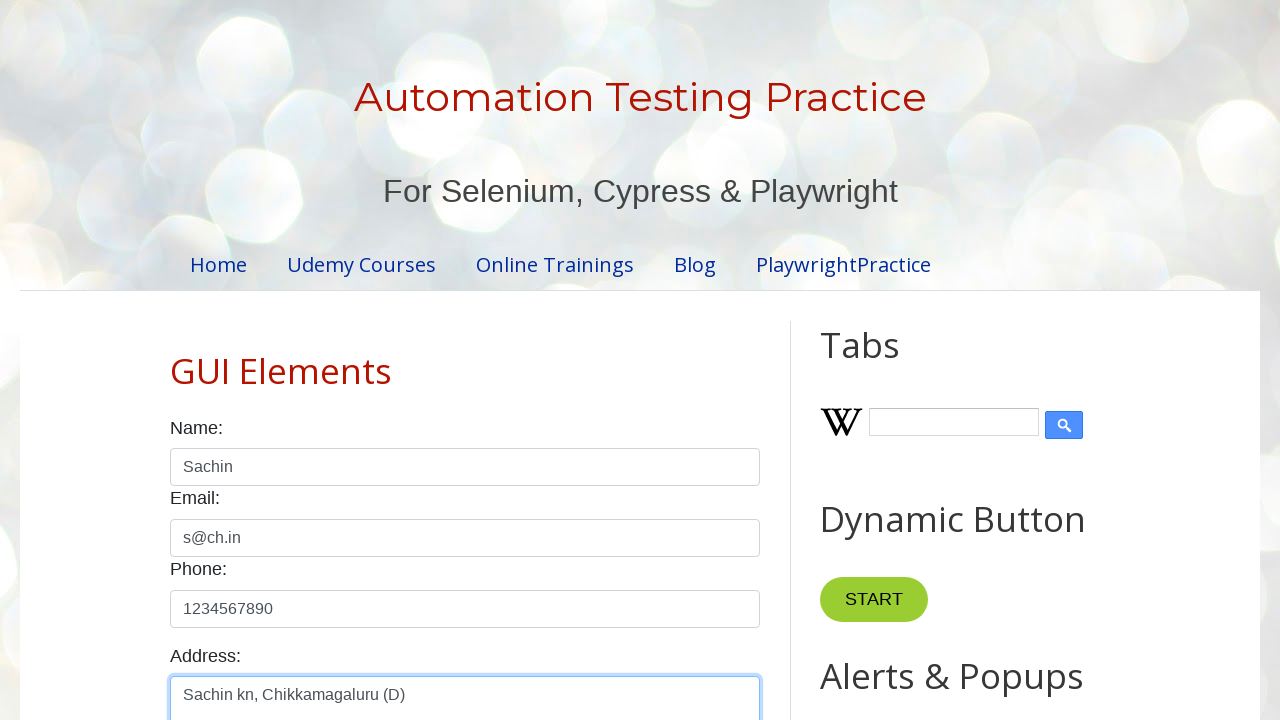

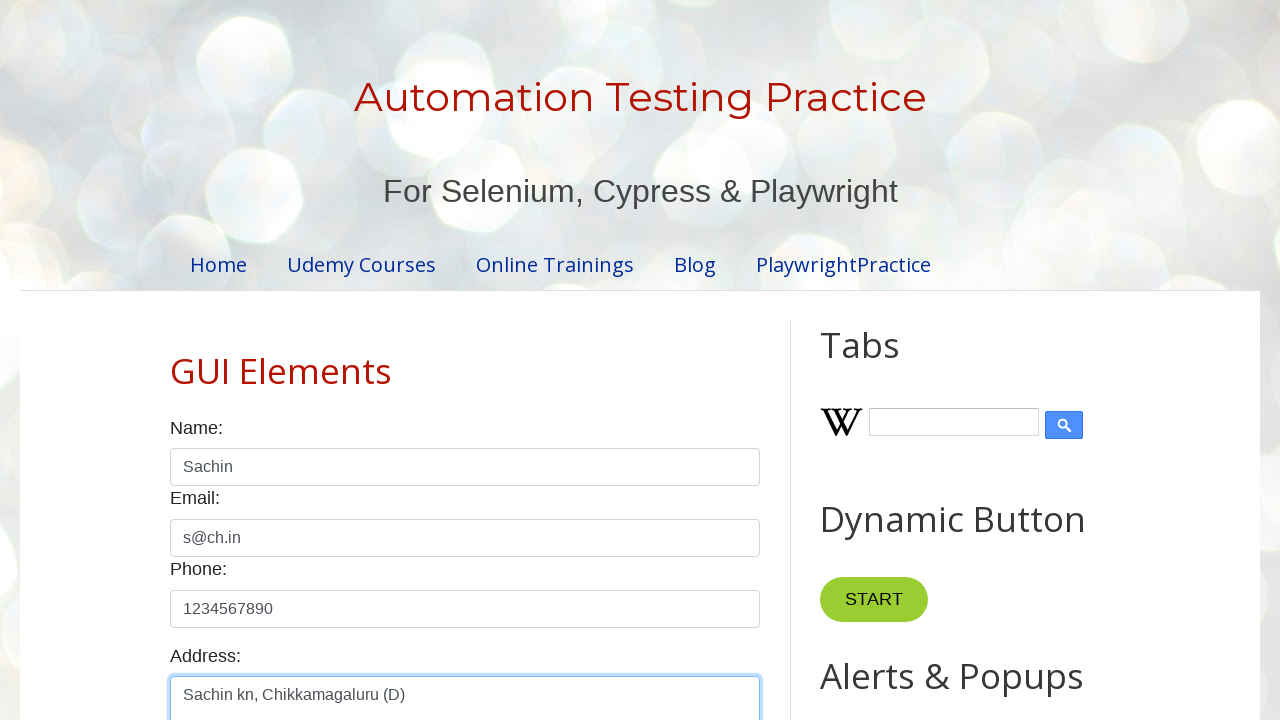